Tests percentage calculator functionality by navigating to the calculator, entering values, and verifying the calculation result

Starting URL: https://www.calculator.net

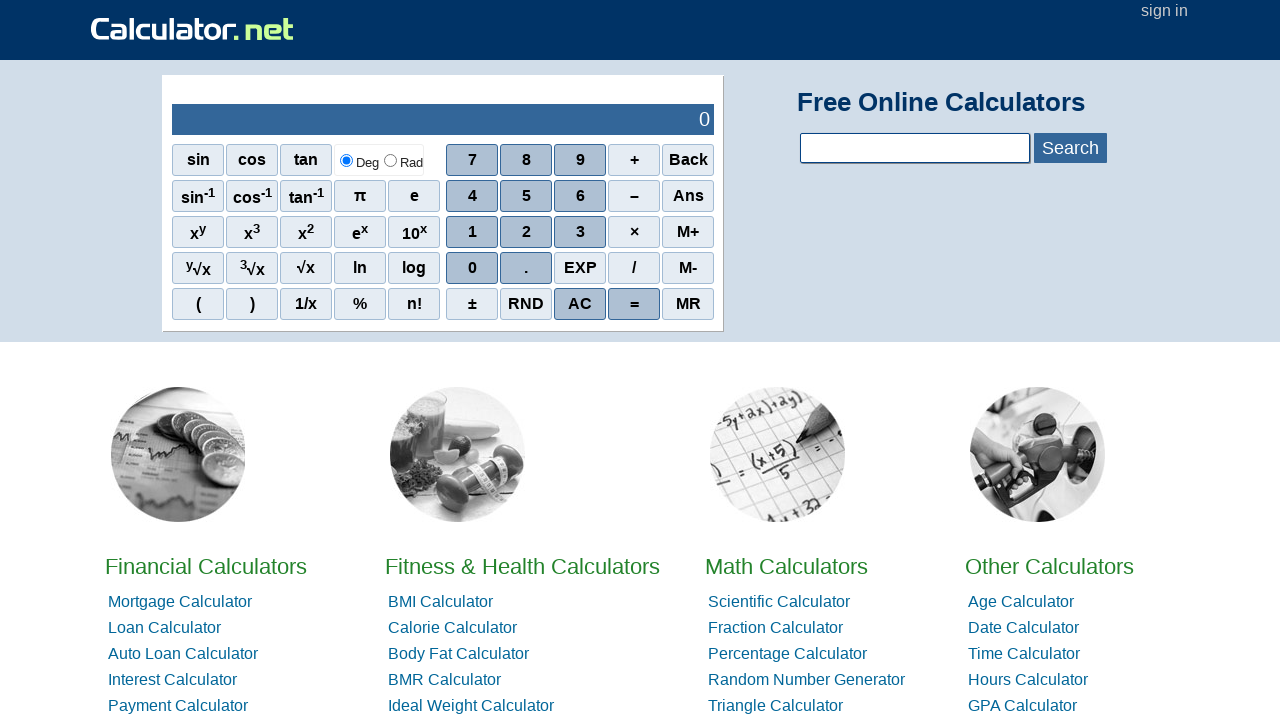

Clicked on Percentage Calculator link at (788, 654) on text=Percentage Calculator
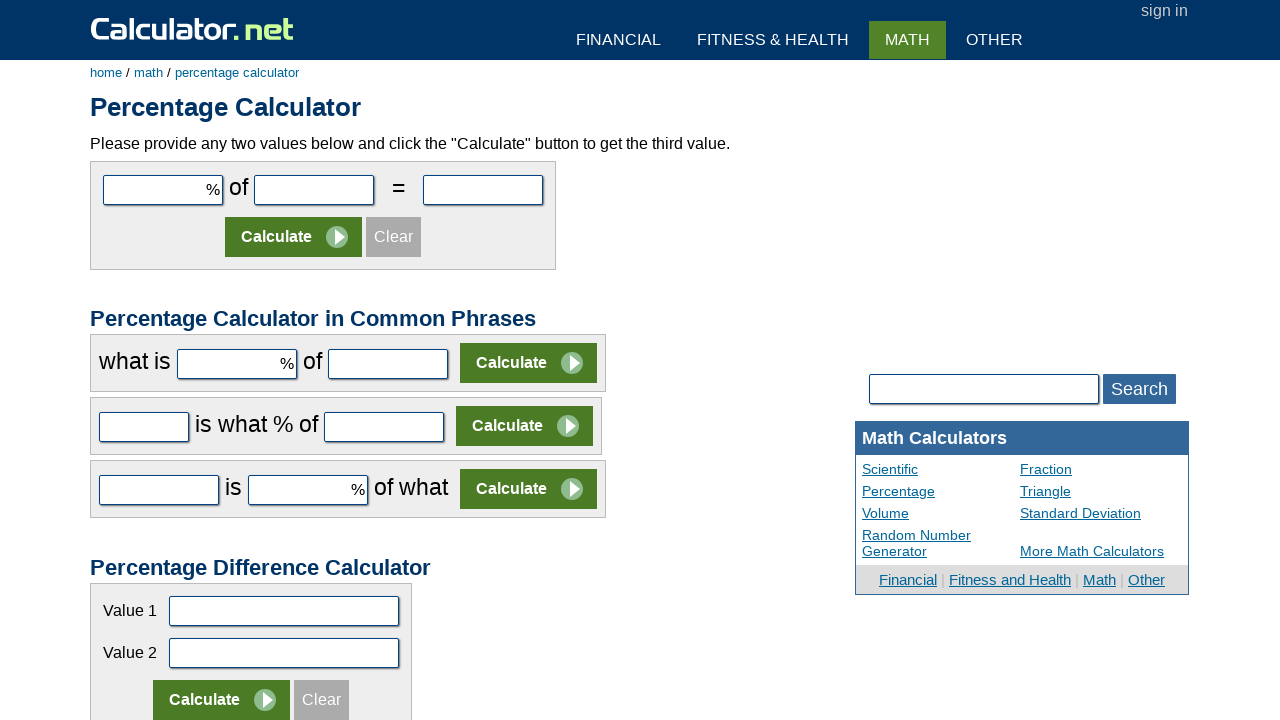

Calculator page loaded (domcontentloaded)
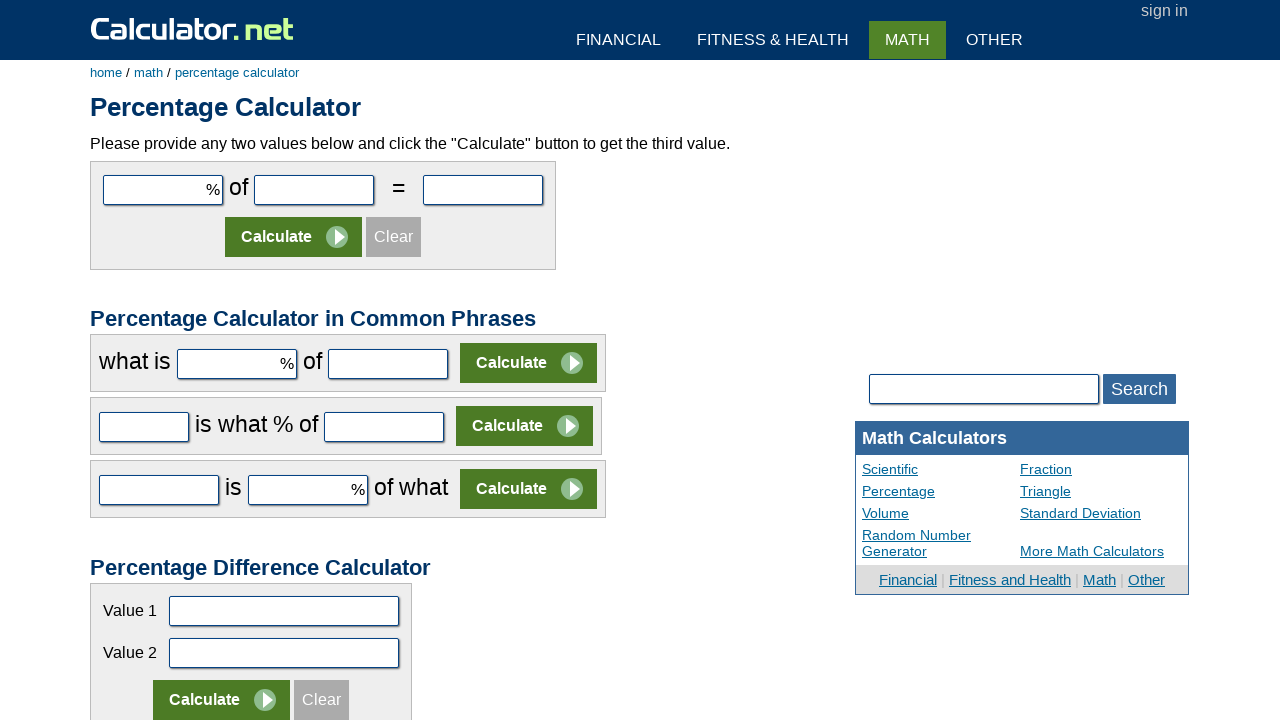

Entered first value '20' in percentage calculator on input[name='cpar1']
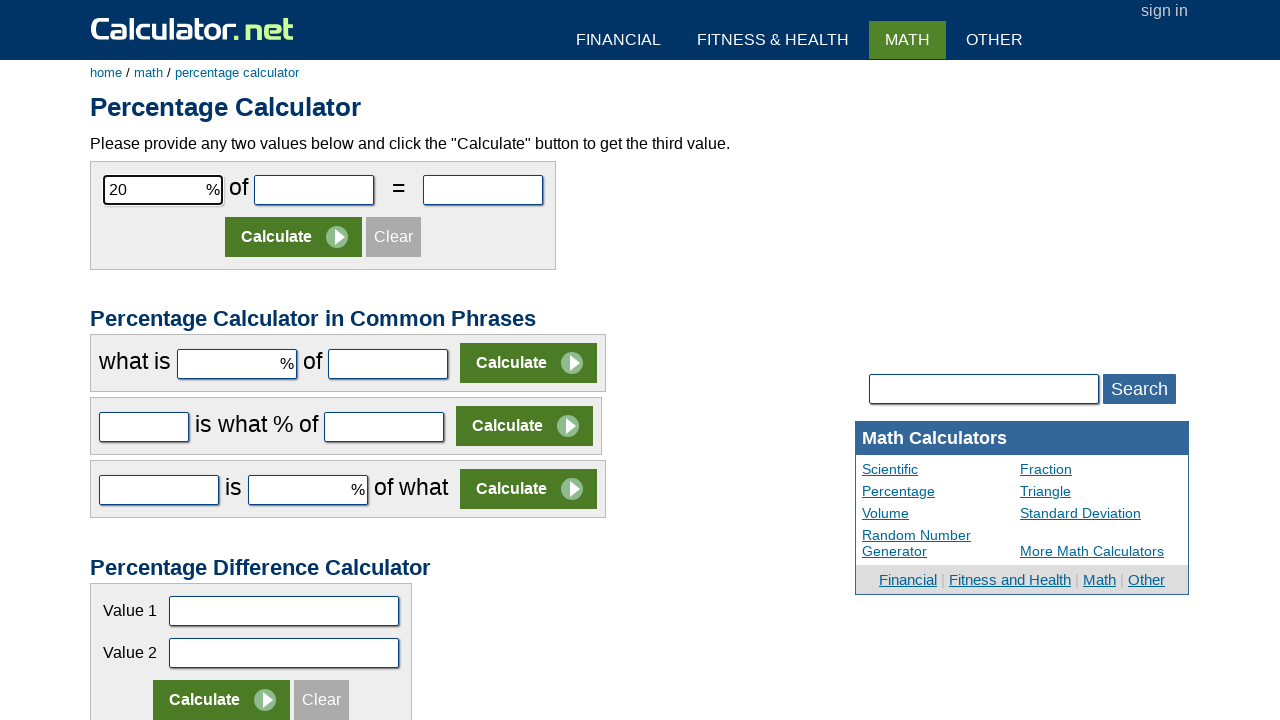

Entered second value '120000' in percentage calculator on input#cpar2
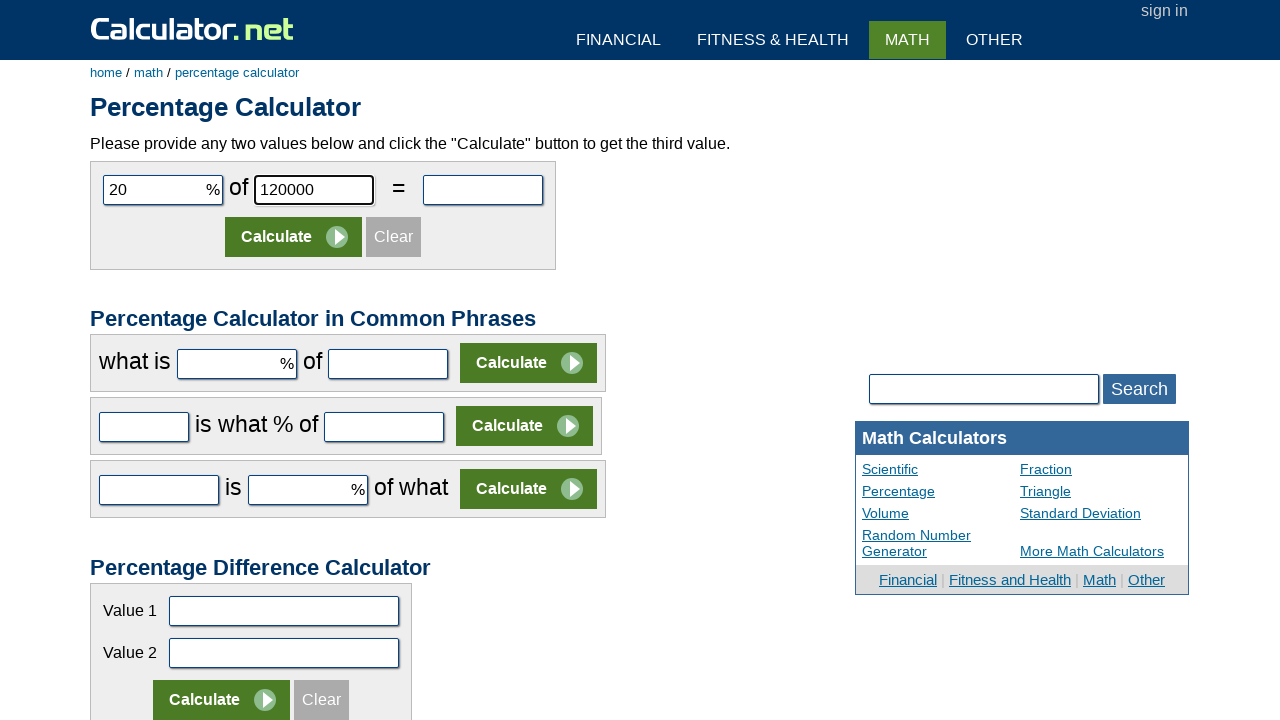

Pressed Enter to calculate percentage result on input#cpar2
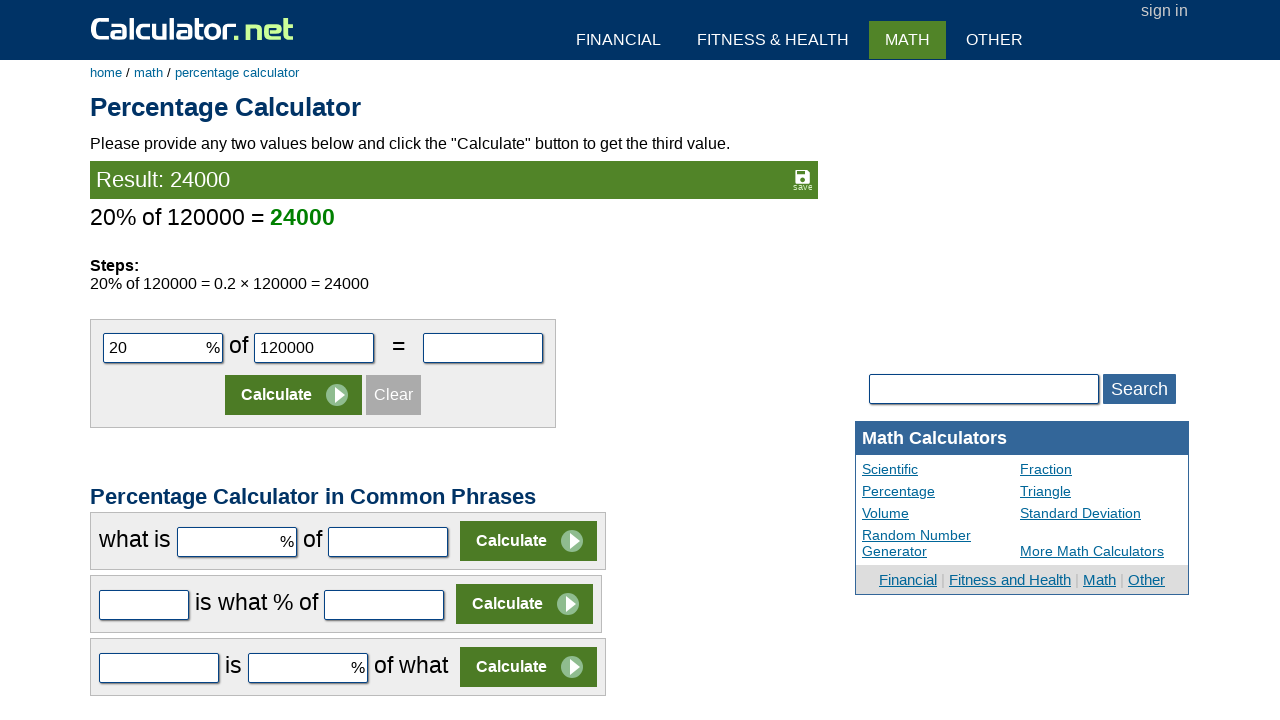

Calculation result displayed on page
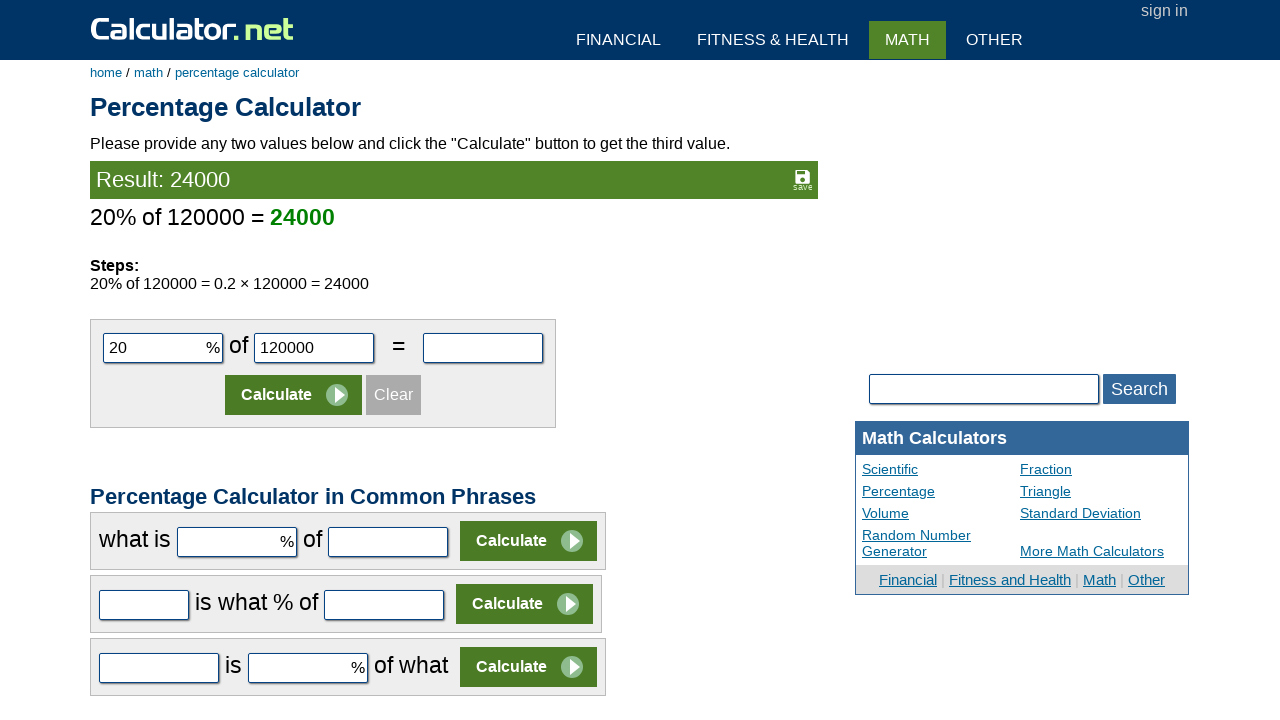

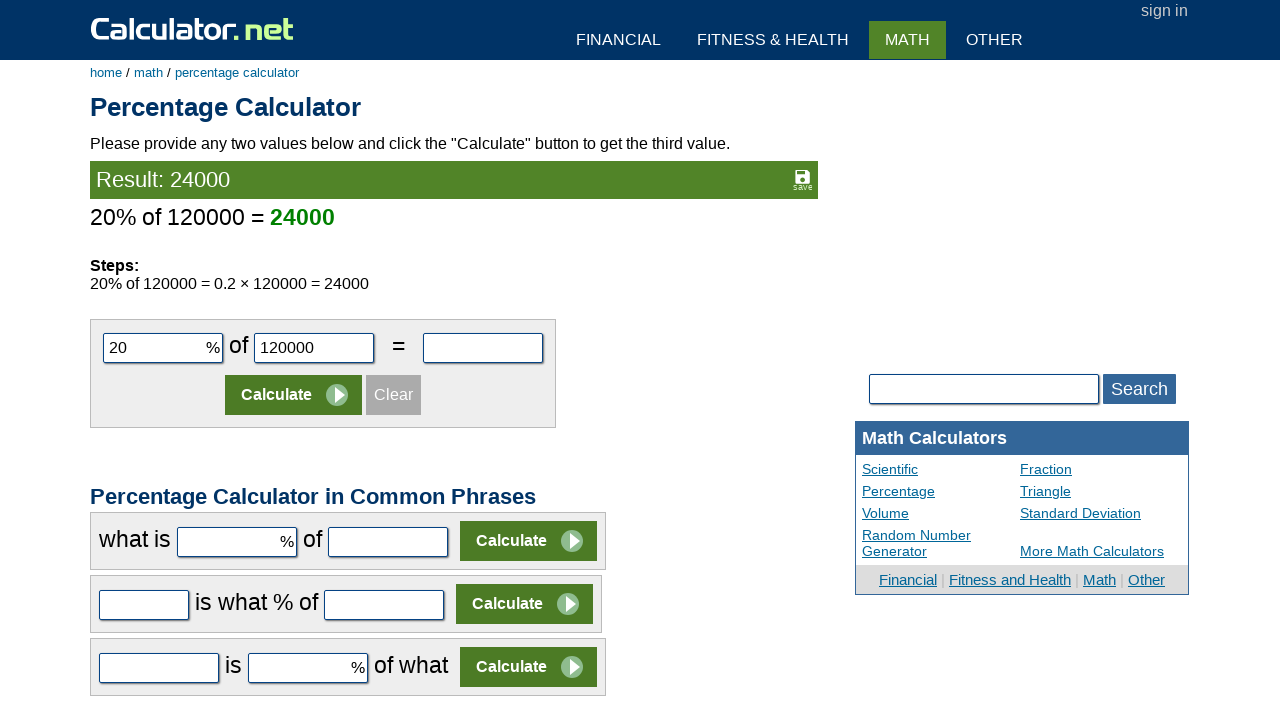